Tests contact method radio button selection by clicking email and phone options and verifying each selection

Starting URL: https://cac-tat.s3.eu-central-1.amazonaws.com/index.html

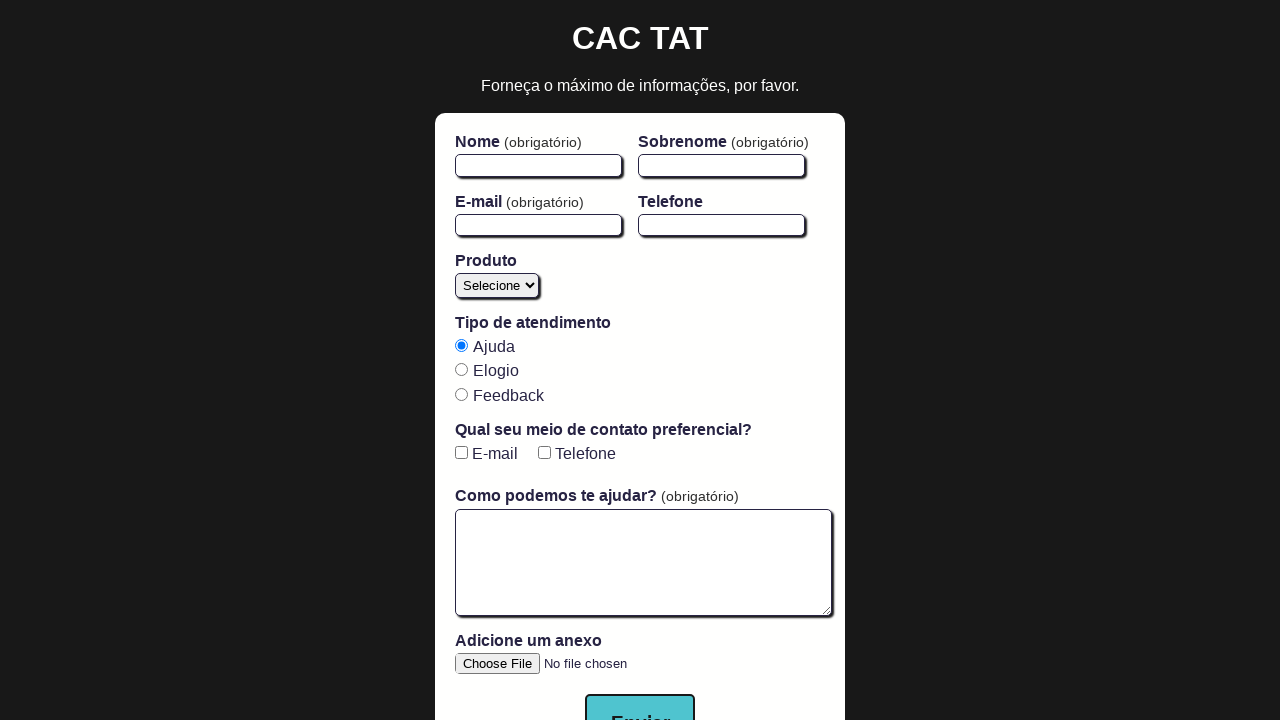

Waited for email radio button to be available
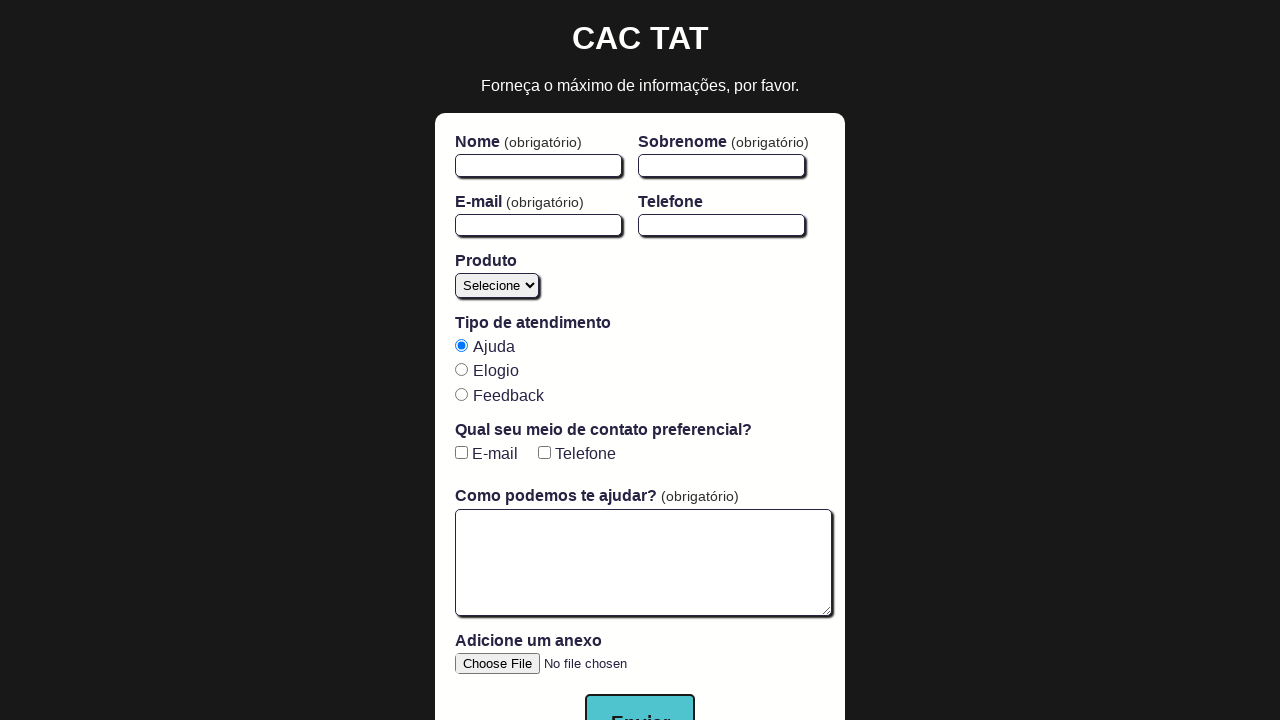

Clicked email radio button at (461, 453) on input[value='email']
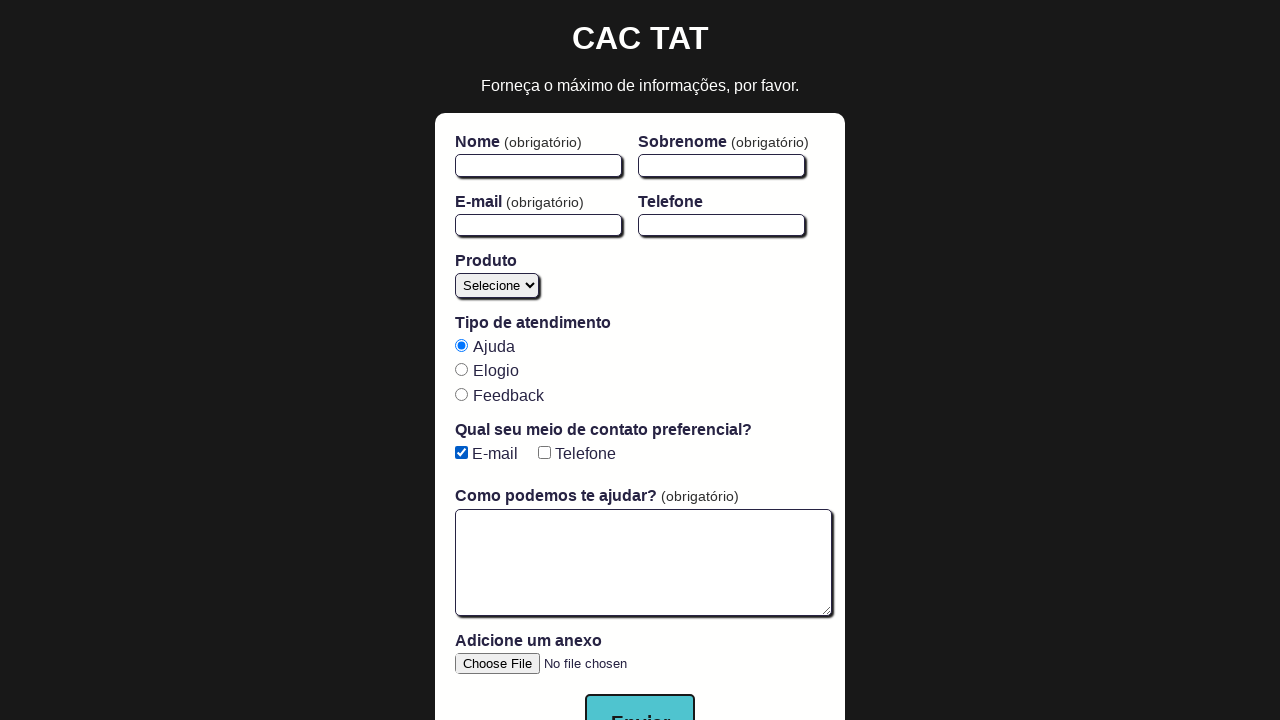

Verified email radio button is selected
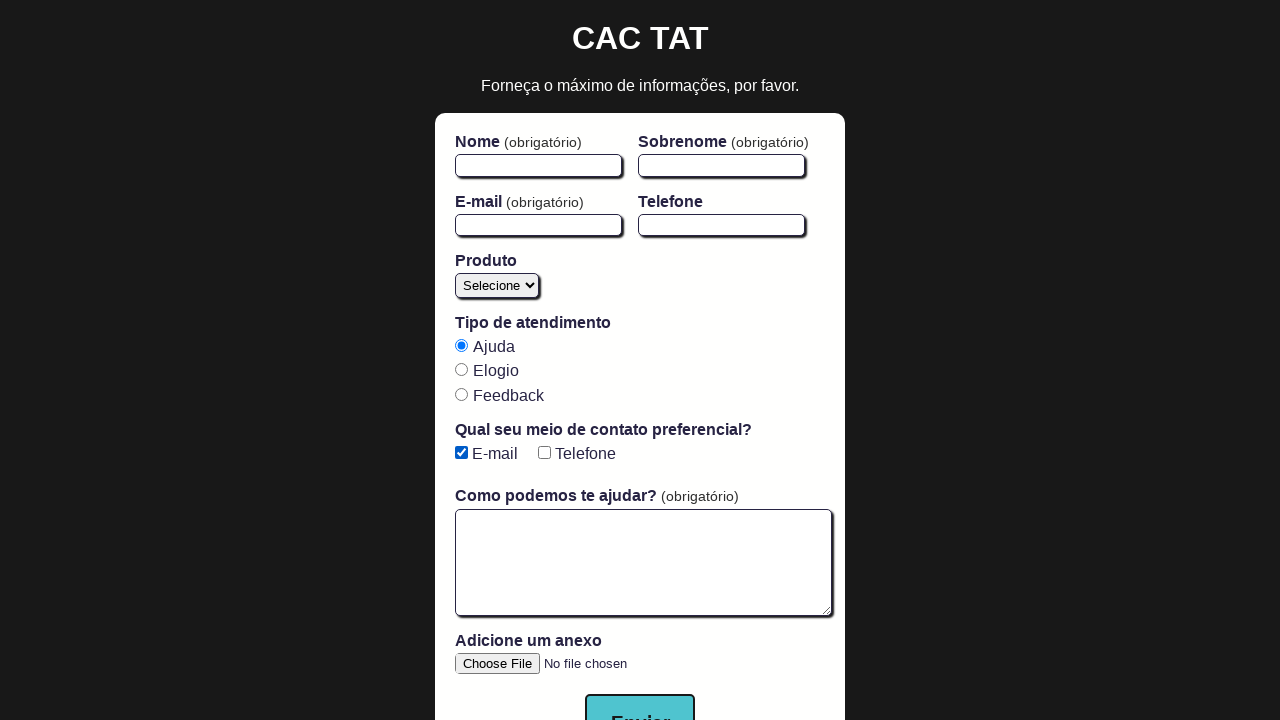

Clicked phone radio button at (544, 453) on input[value='phone']
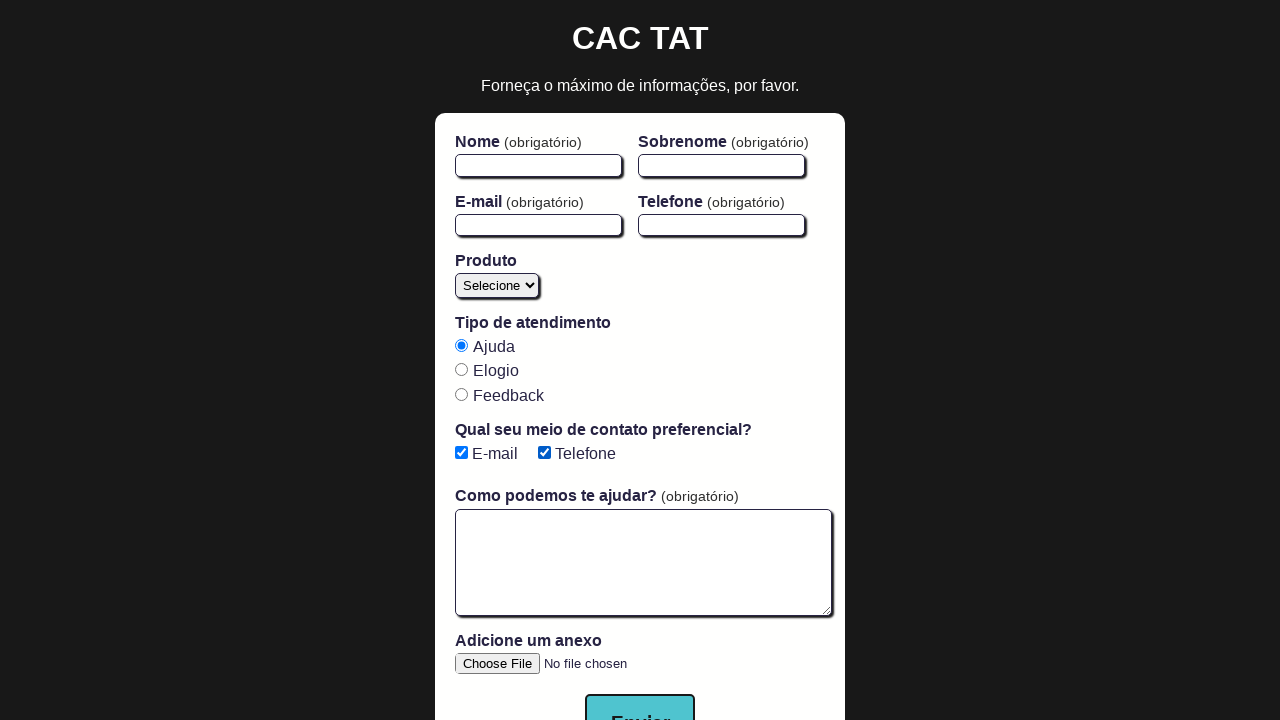

Verified phone radio button is selected
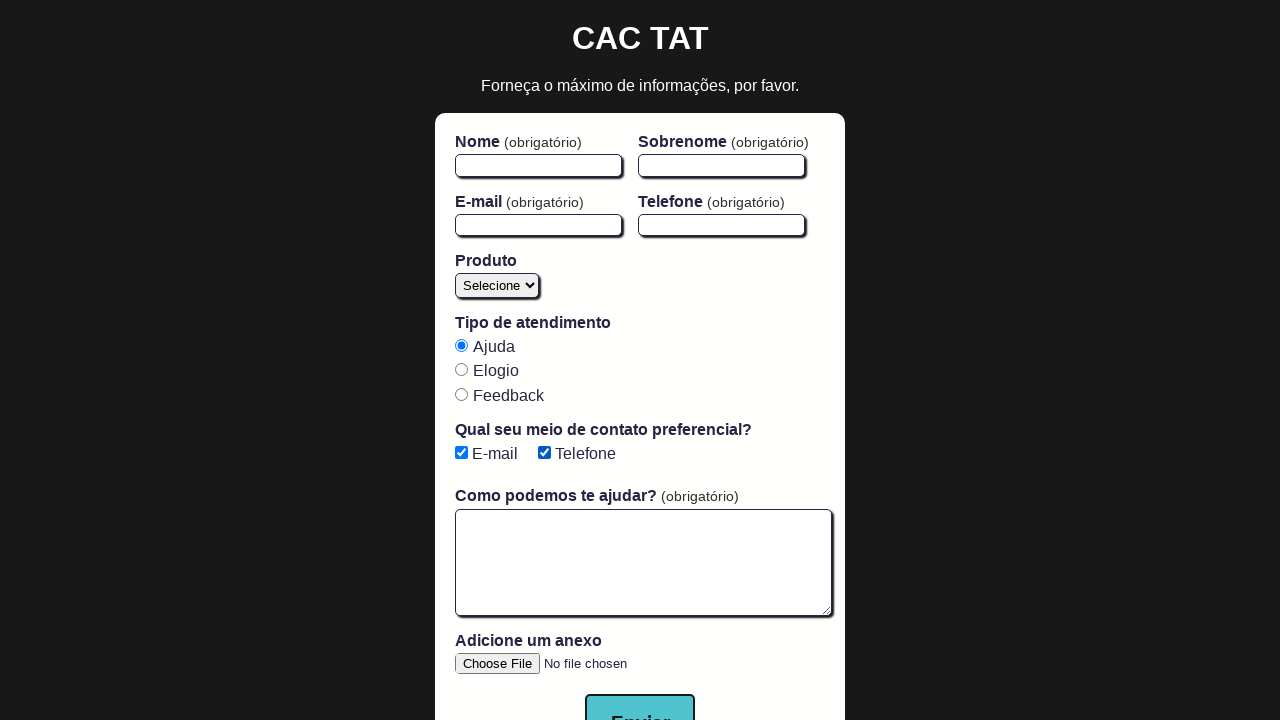

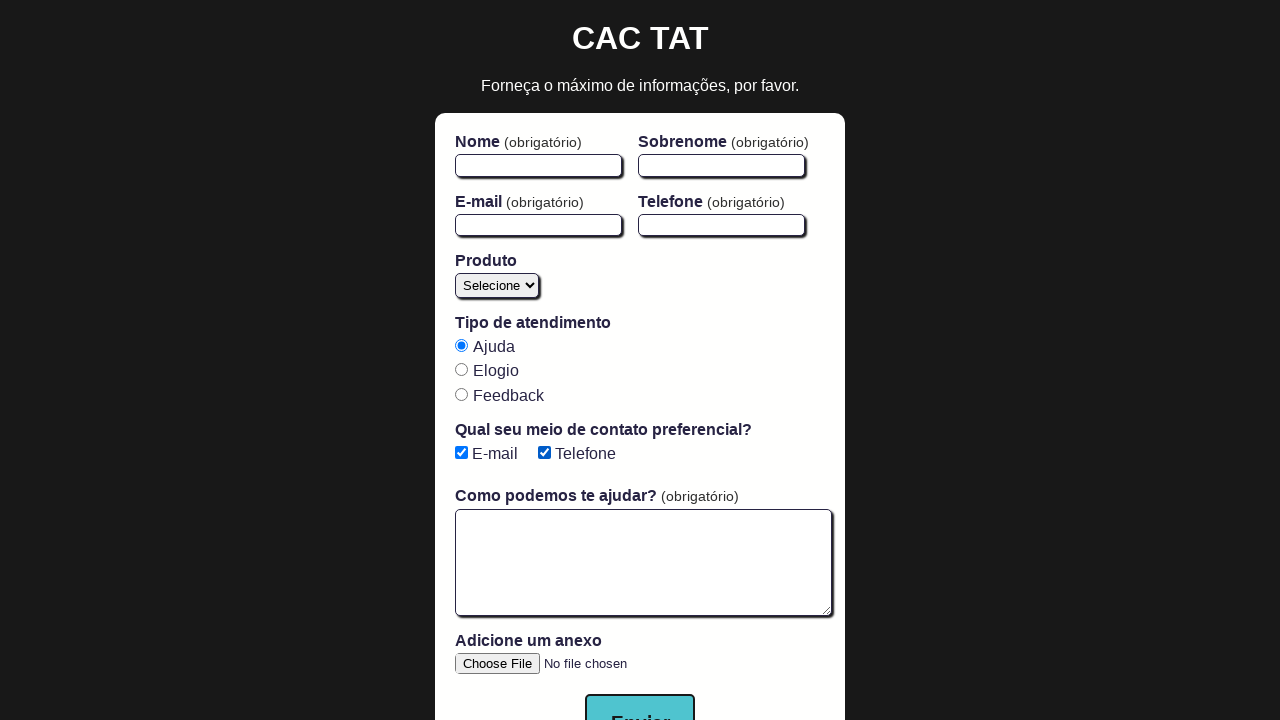